Tests adding specific items to cart on a vegetable shopping practice site. The script finds products named "Cucumber" and "Brocolli" from the product list and clicks their respective "ADD TO CART" buttons.

Starting URL: https://rahulshettyacademy.com/seleniumPractise/#/

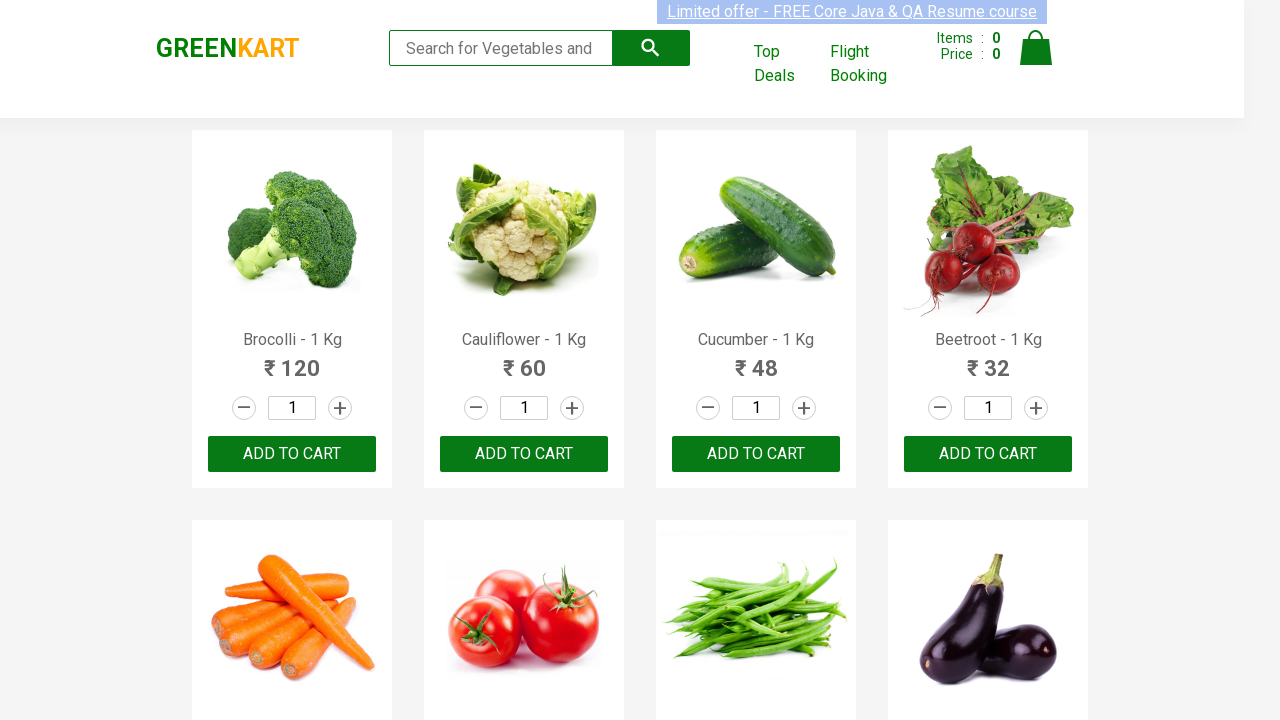

Waited for product list to load
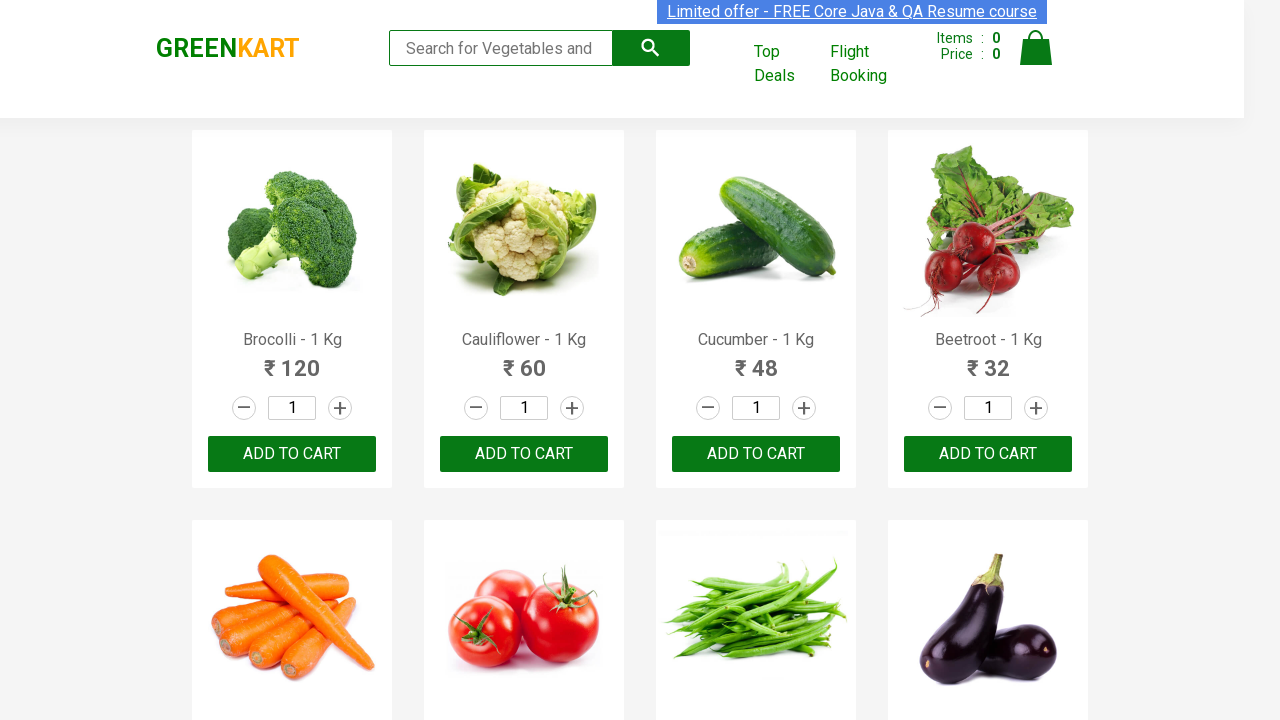

Retrieved all product name elements from the page
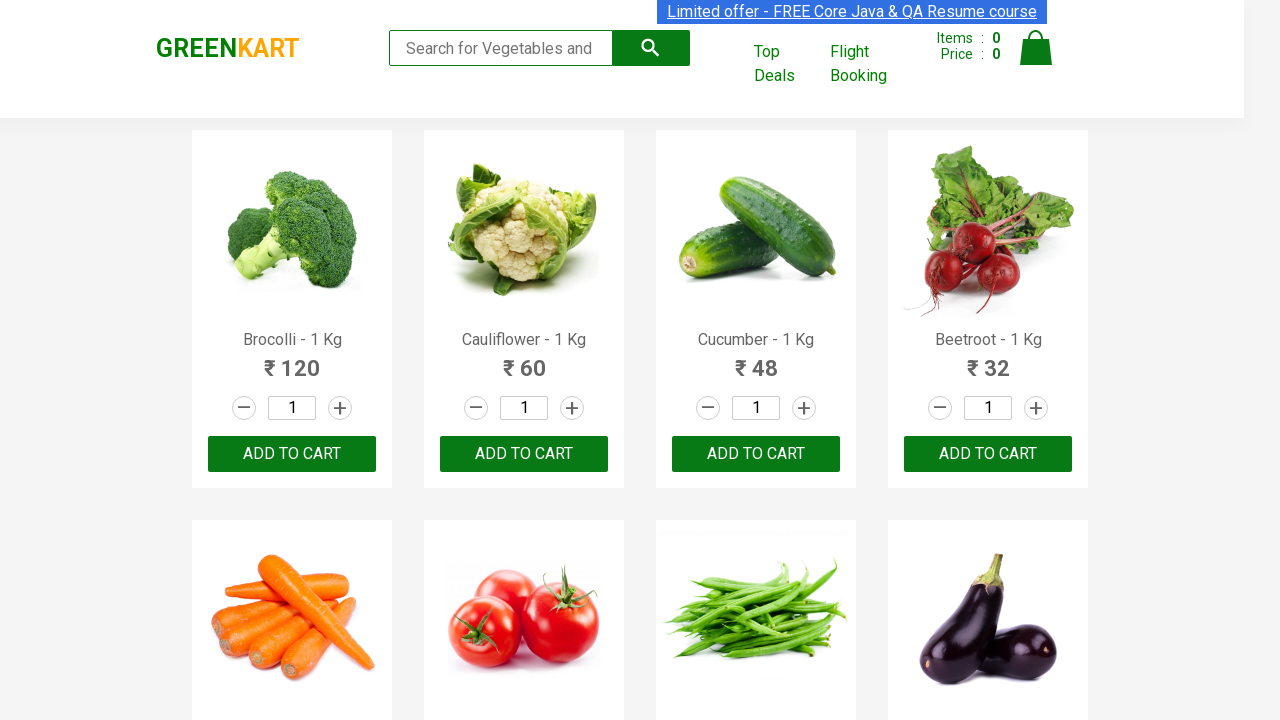

Retrieved all 'ADD TO CART' buttons for product 'Brocolli - 1 Kg'
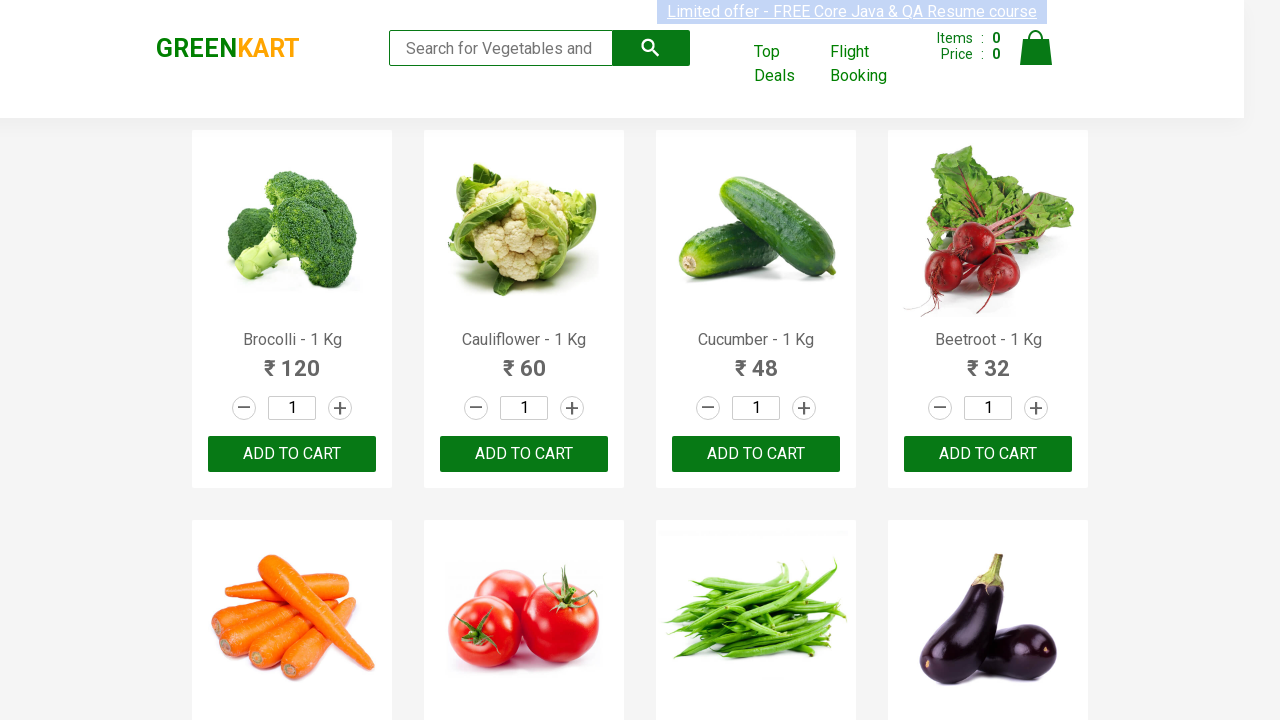

Clicked 'ADD TO CART' button for 'Brocolli'
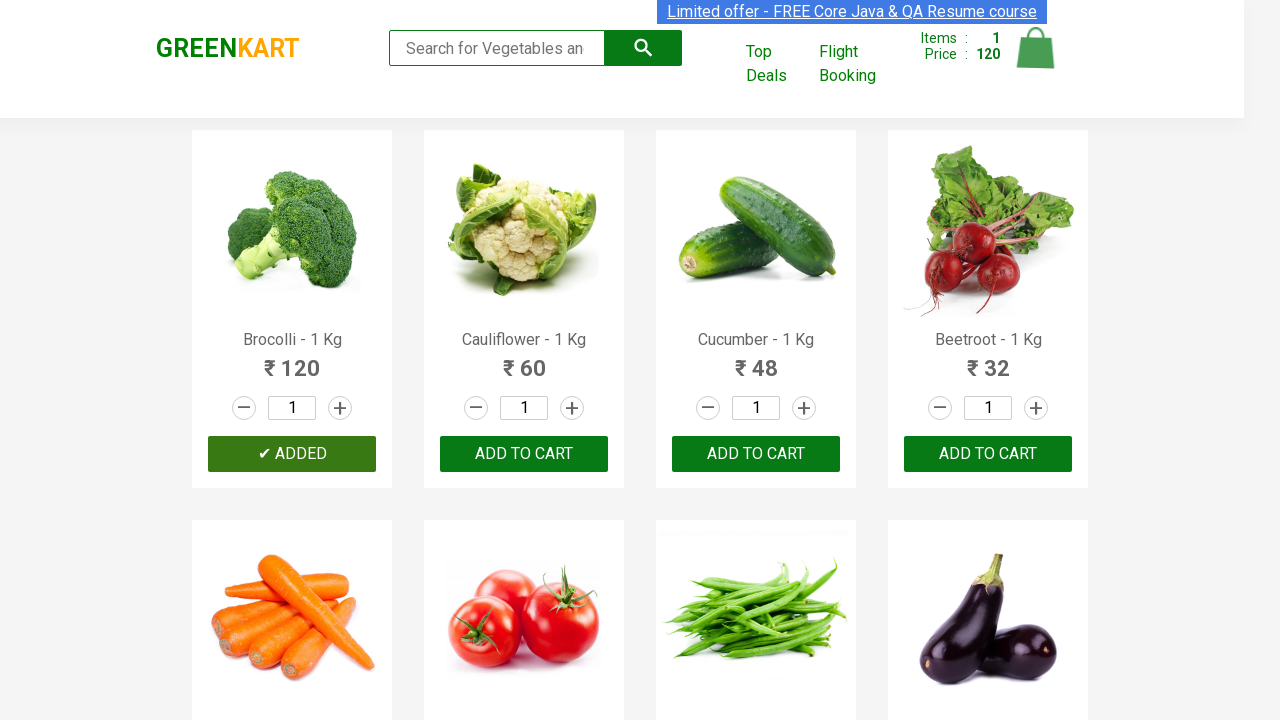

Retrieved all 'ADD TO CART' buttons for product 'Cucumber - 1 Kg'
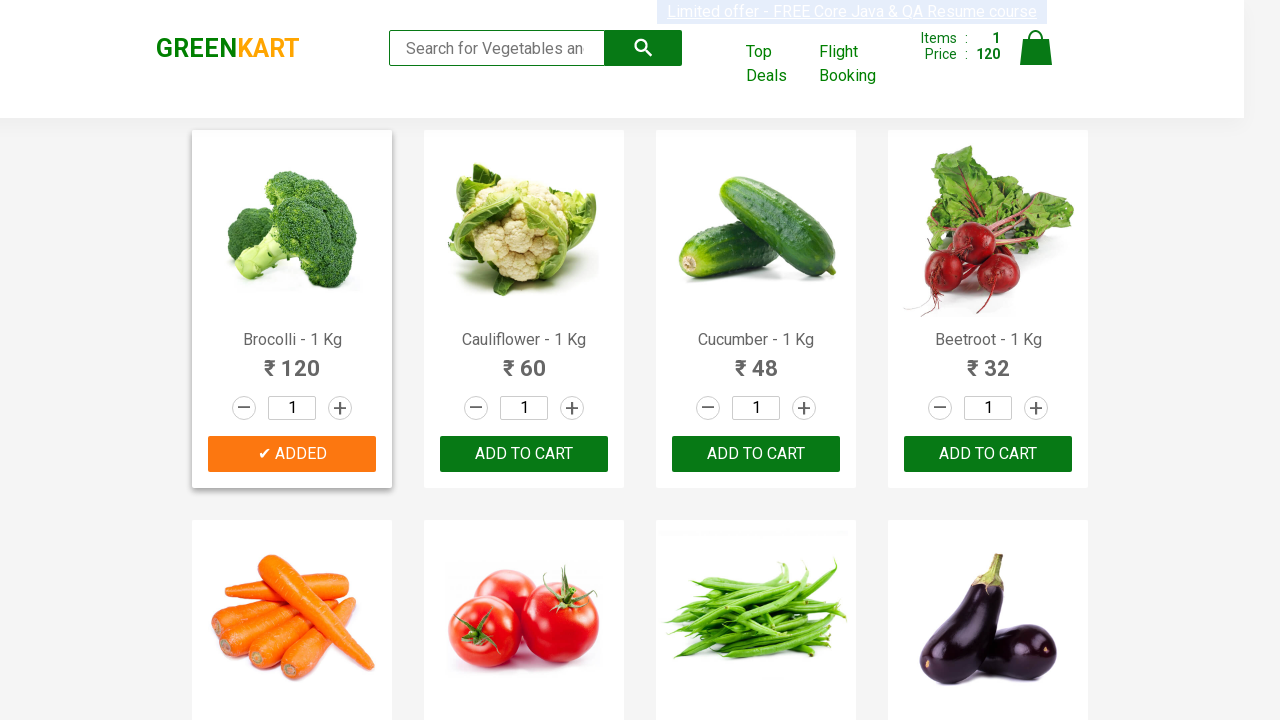

Clicked 'ADD TO CART' button for 'Cucumber'
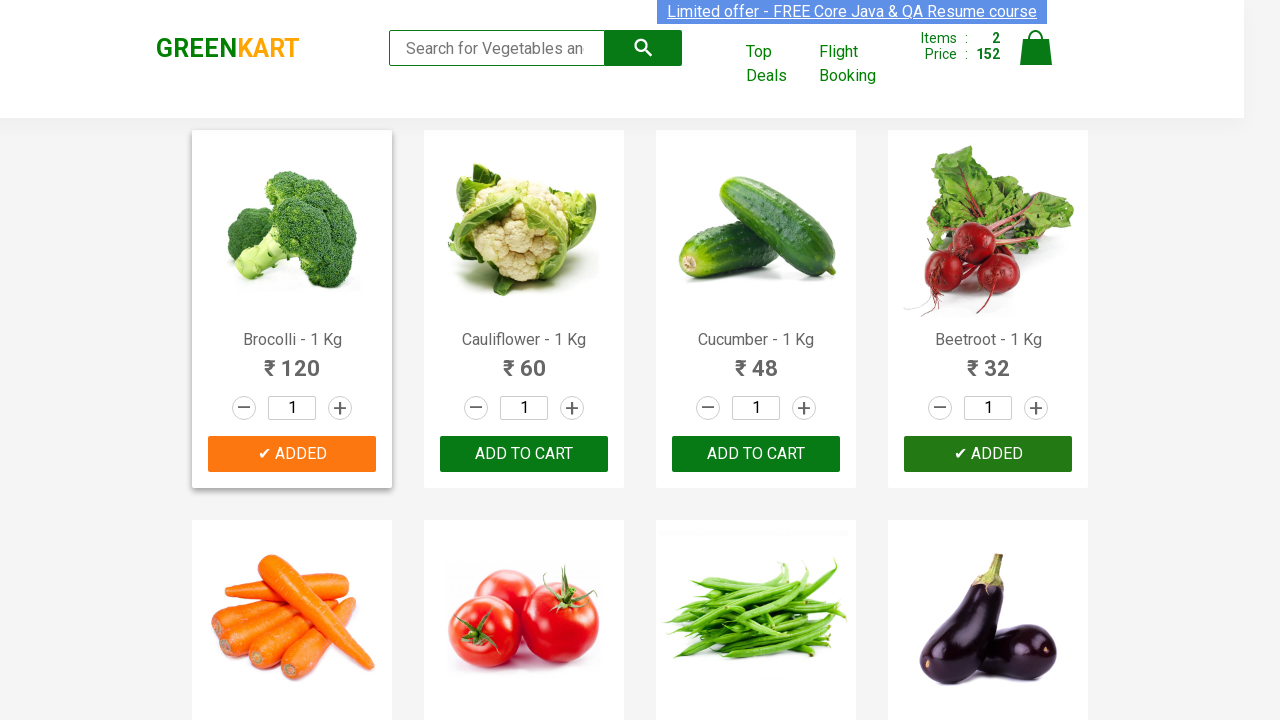

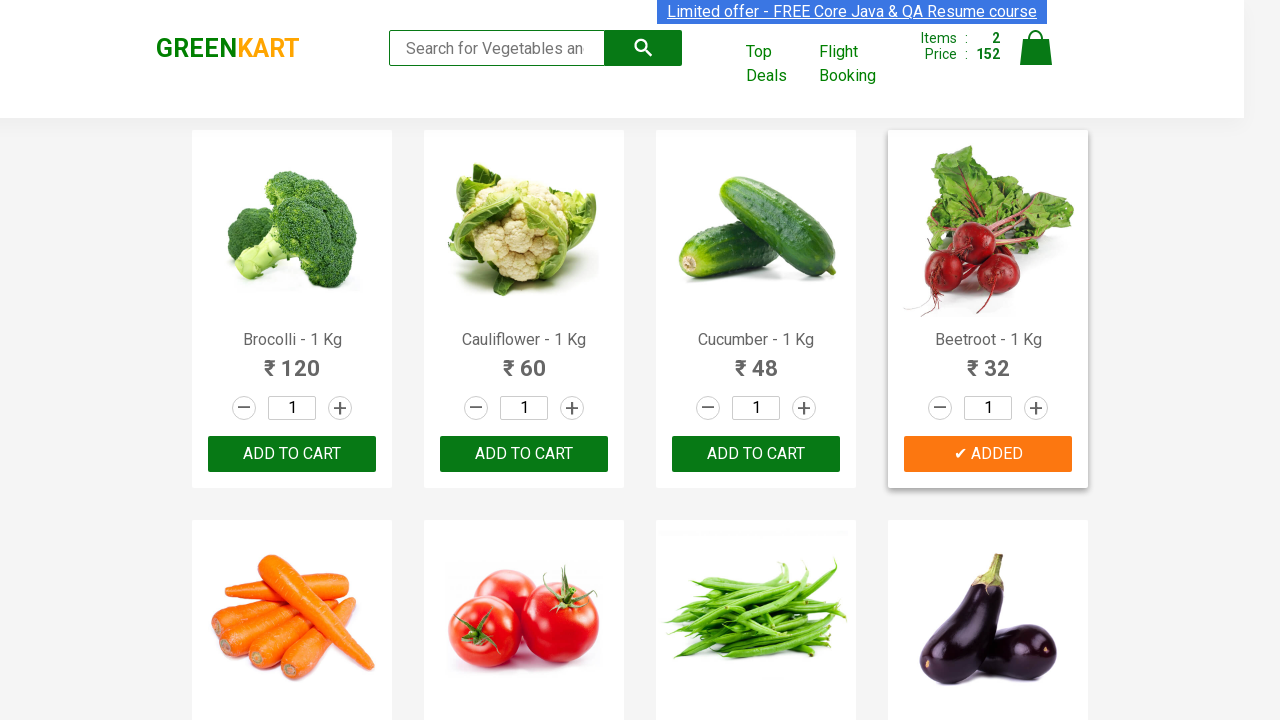